Tests checkbox and radio button interactions on W3Schools' custom checkbox tutorial page by checking/unchecking checkboxes and selecting radio buttons.

Starting URL: https://www.w3schools.com/howto/howto_css_custom_checkbox.asp

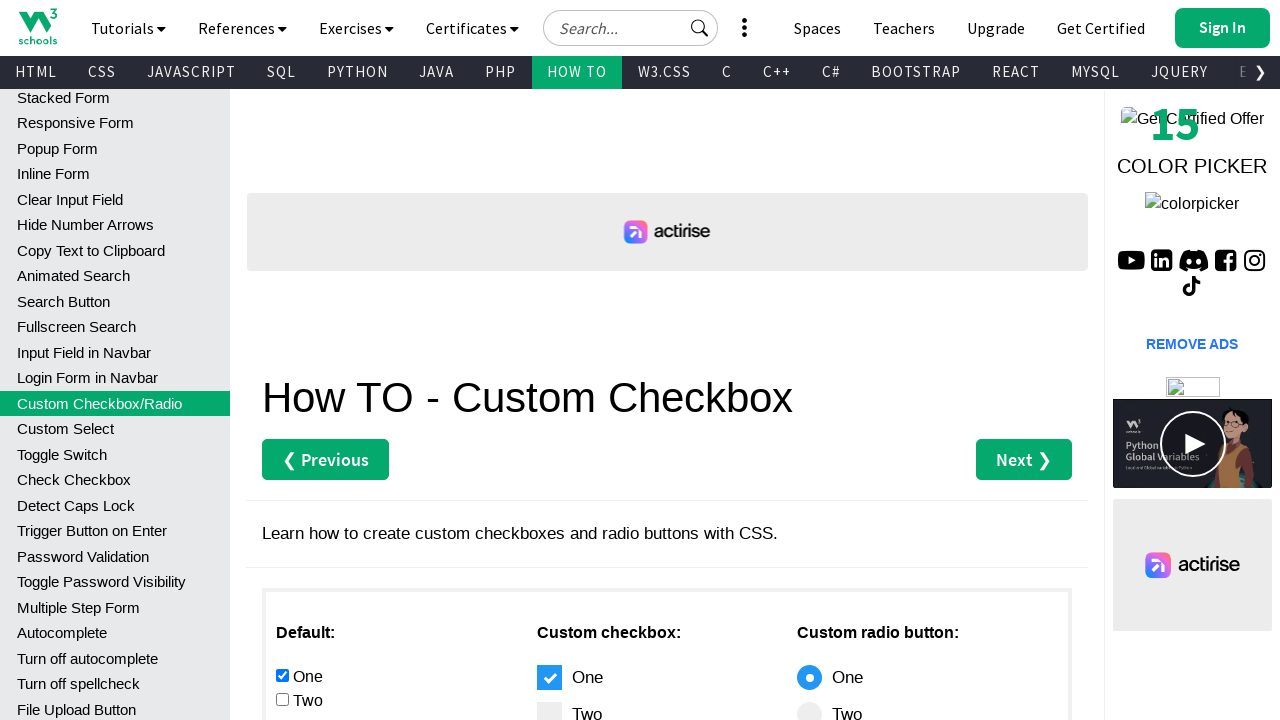

Located all checkboxes in main content area
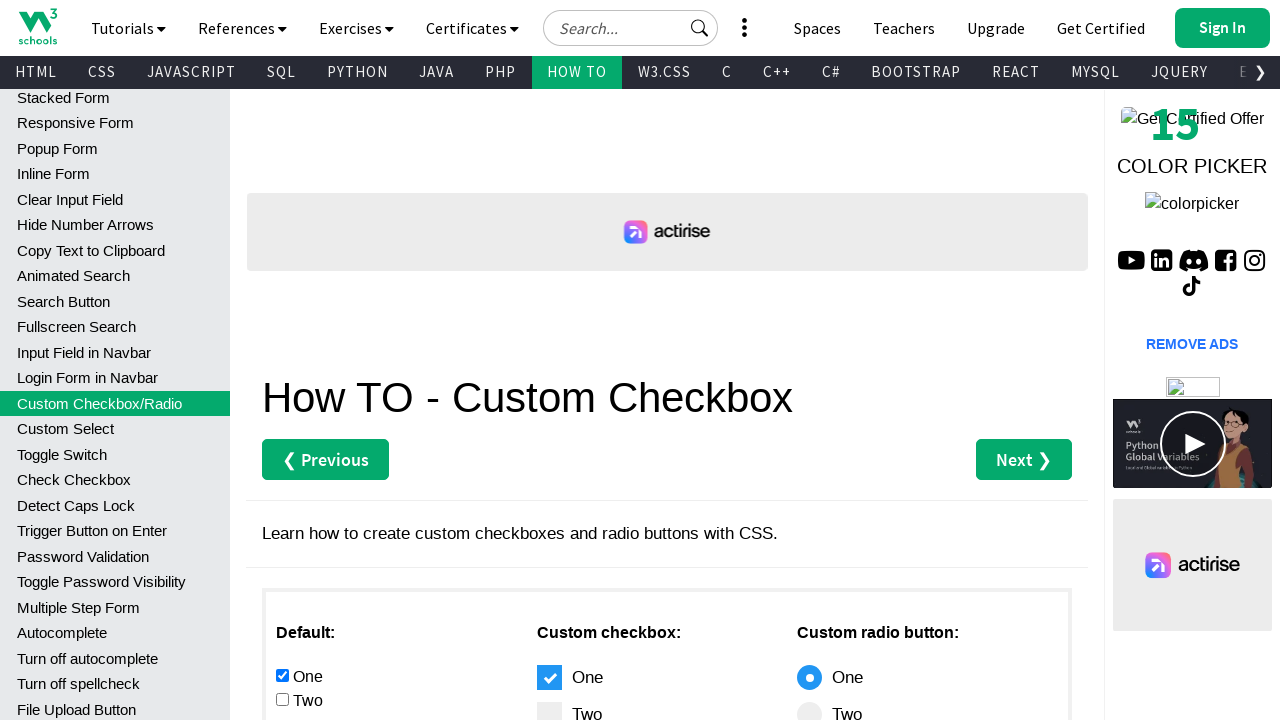

Checked the second checkbox at (282, 699) on #main div :nth-child(1) input[type="checkbox"] >> nth=1
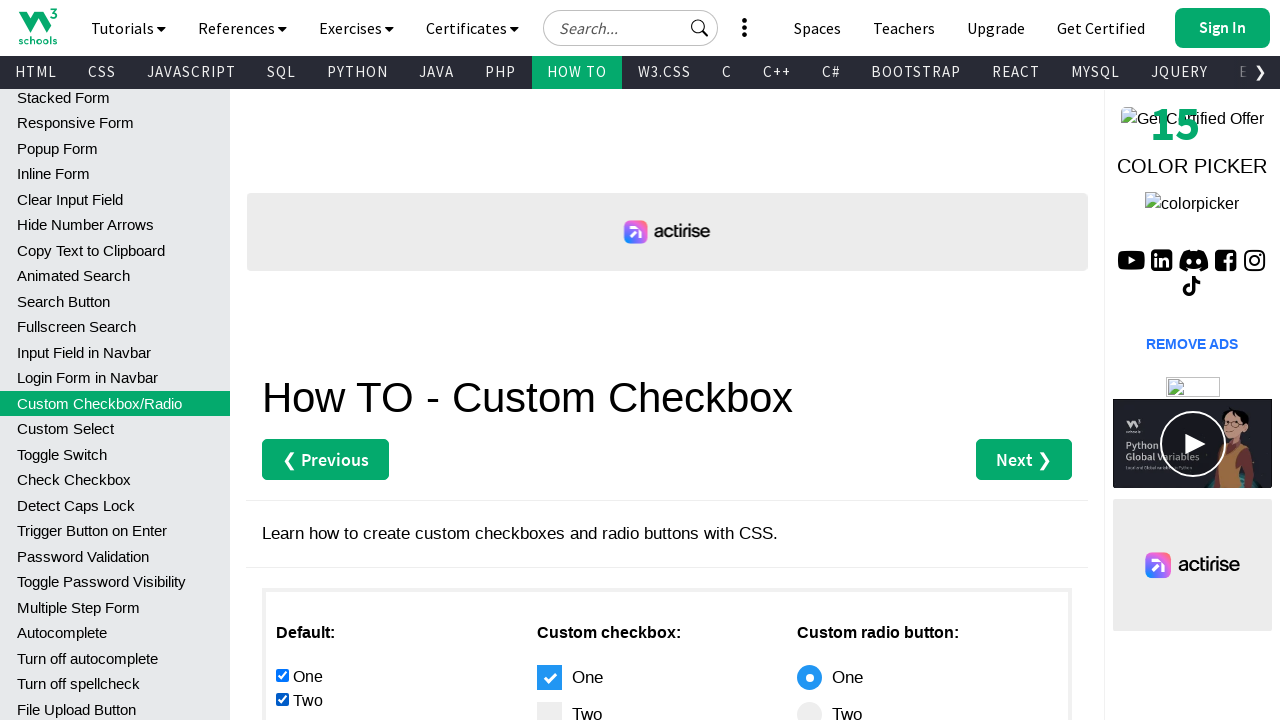

Unchecked the first checkbox at (282, 675) on #main div :nth-child(1) input[type="checkbox"] >> nth=0
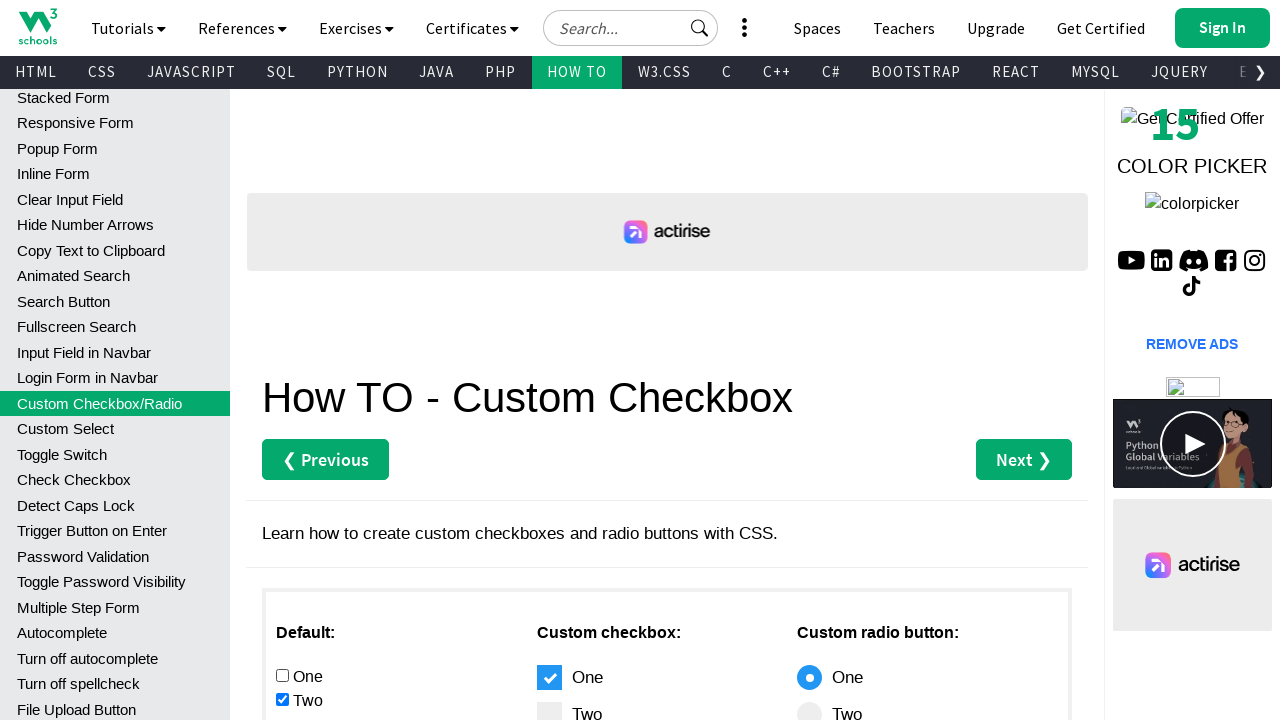

Located all radio buttons in main content area
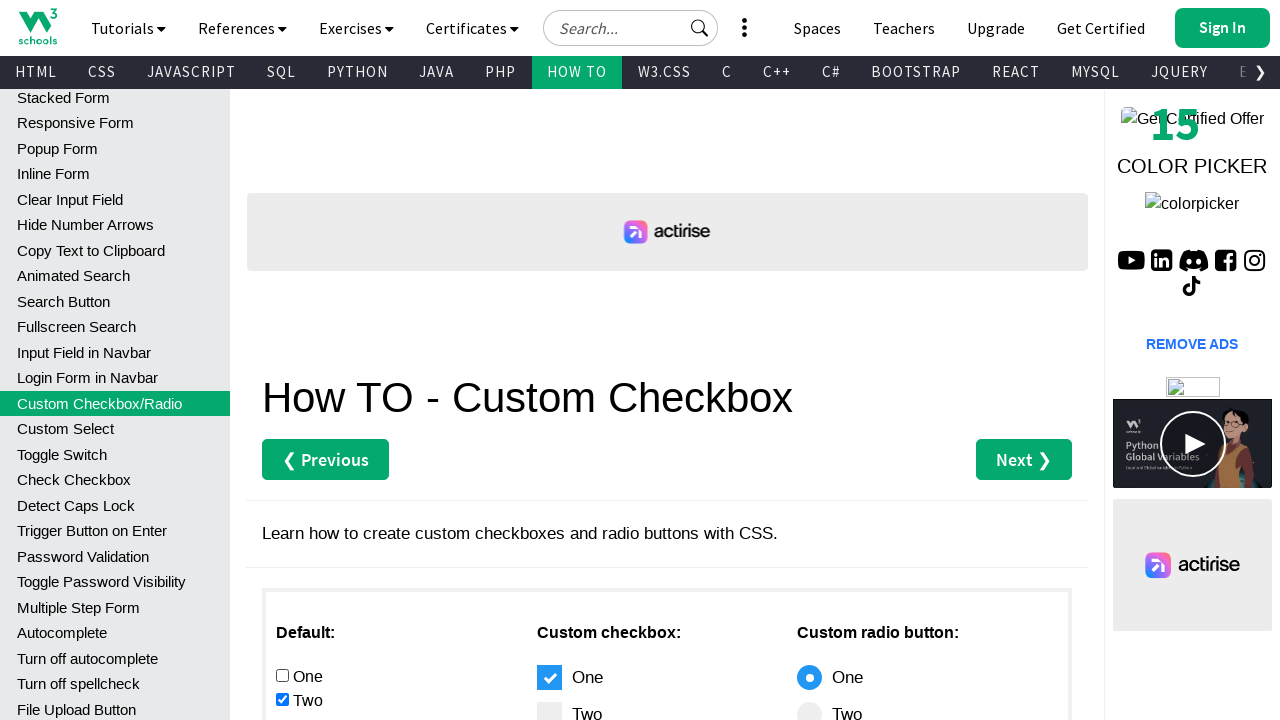

Selected the second radio button at (282, 360) on #main div :nth-child(1) input[type="radio"] >> nth=1
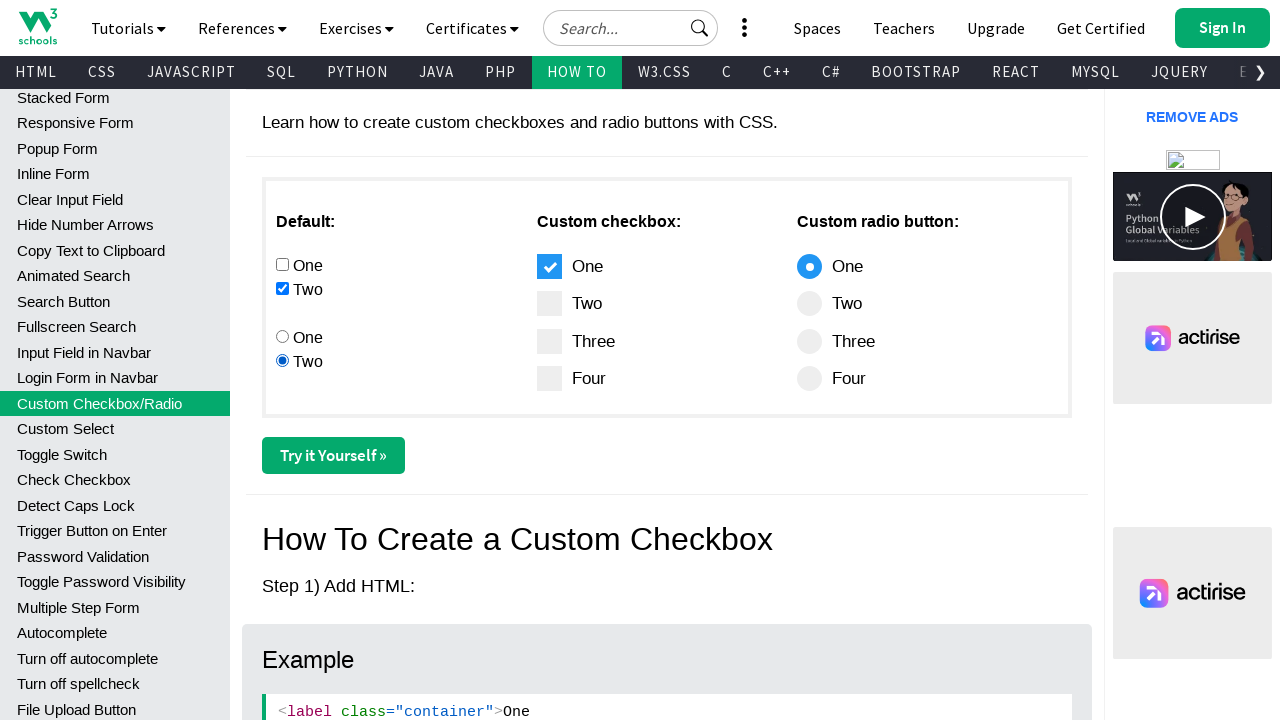

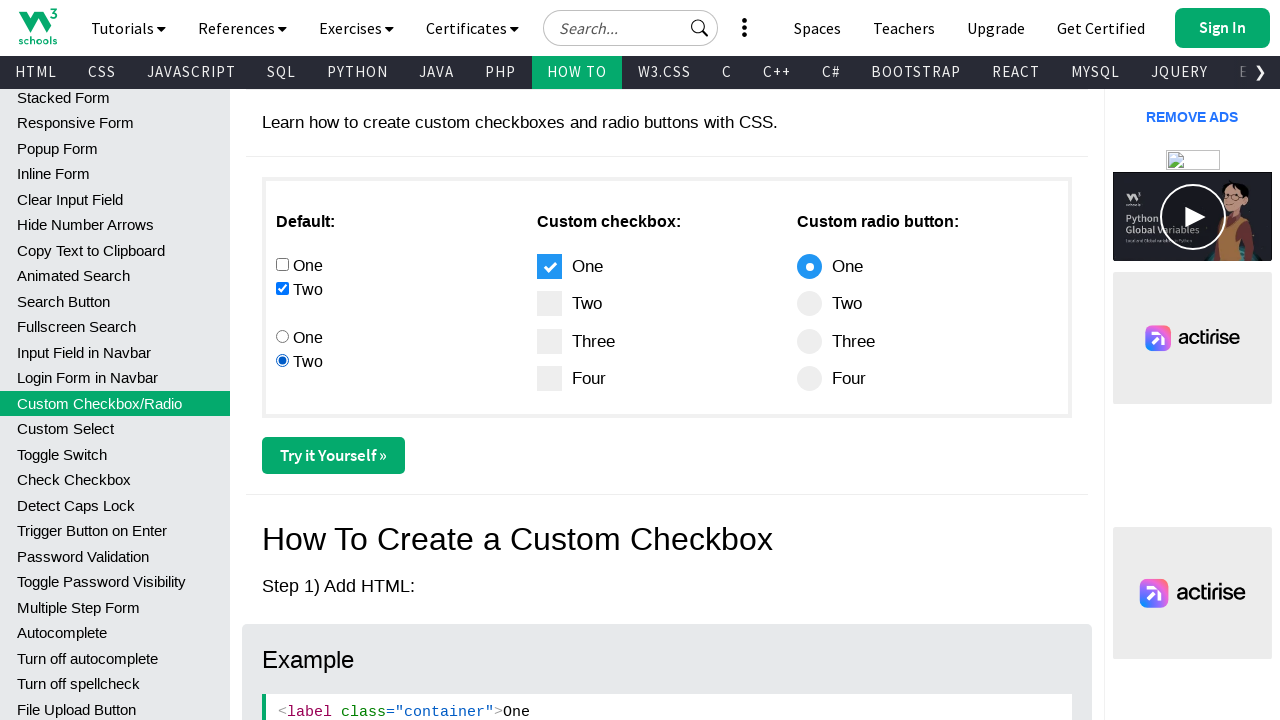